Navigates to a testing website and performs keyboard shortcuts to select all content and copy it to clipboard

Starting URL: https://thetestingworld.com/testings/

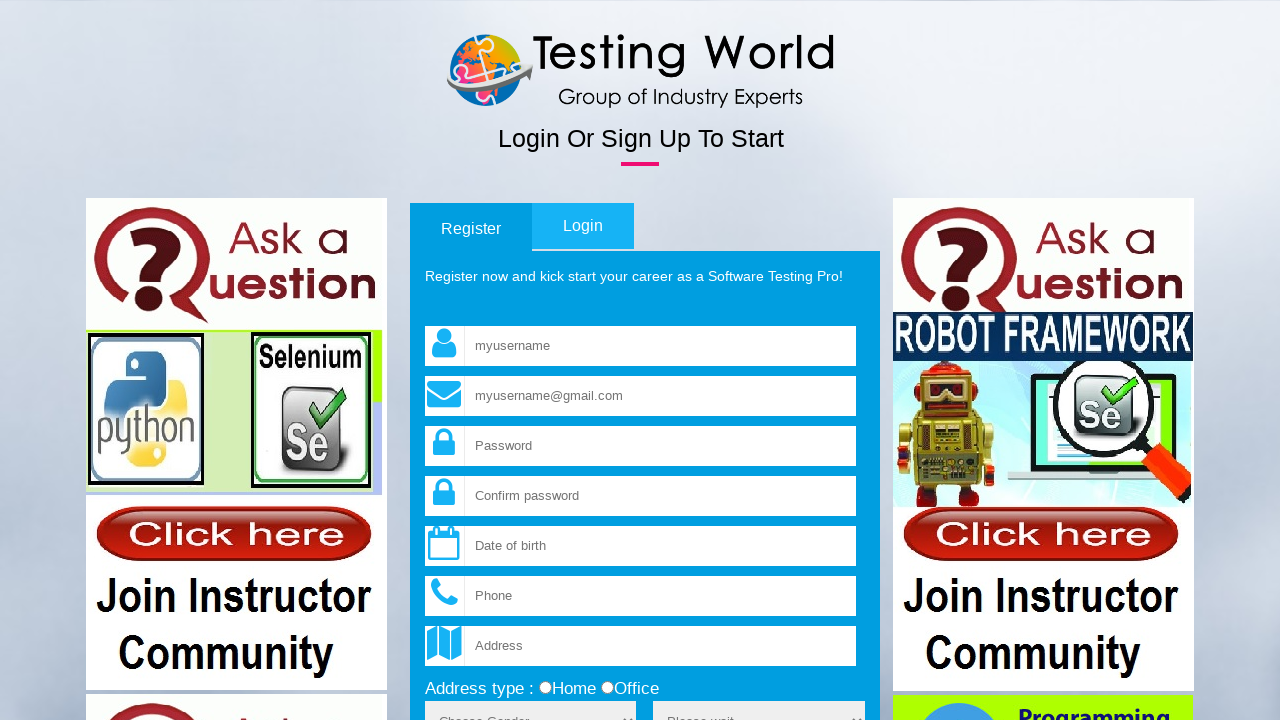

Waited for .displayPopup element to load
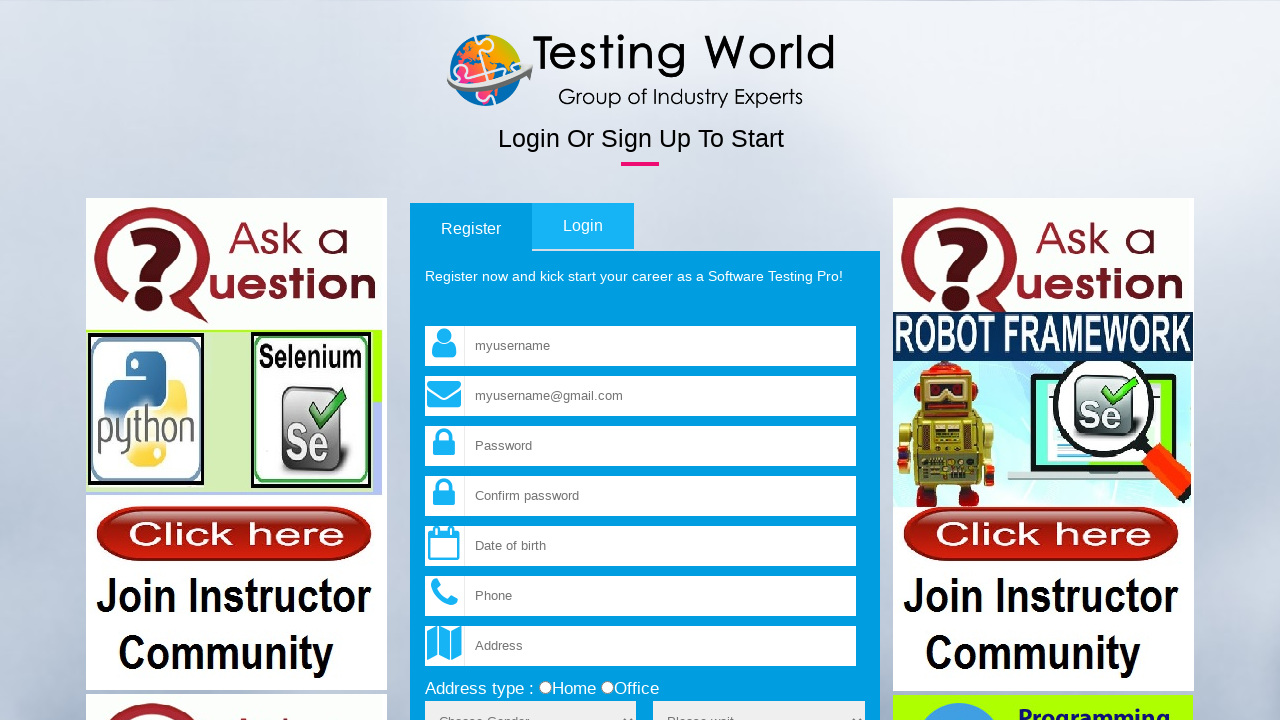

Pressed Ctrl+A to select all content
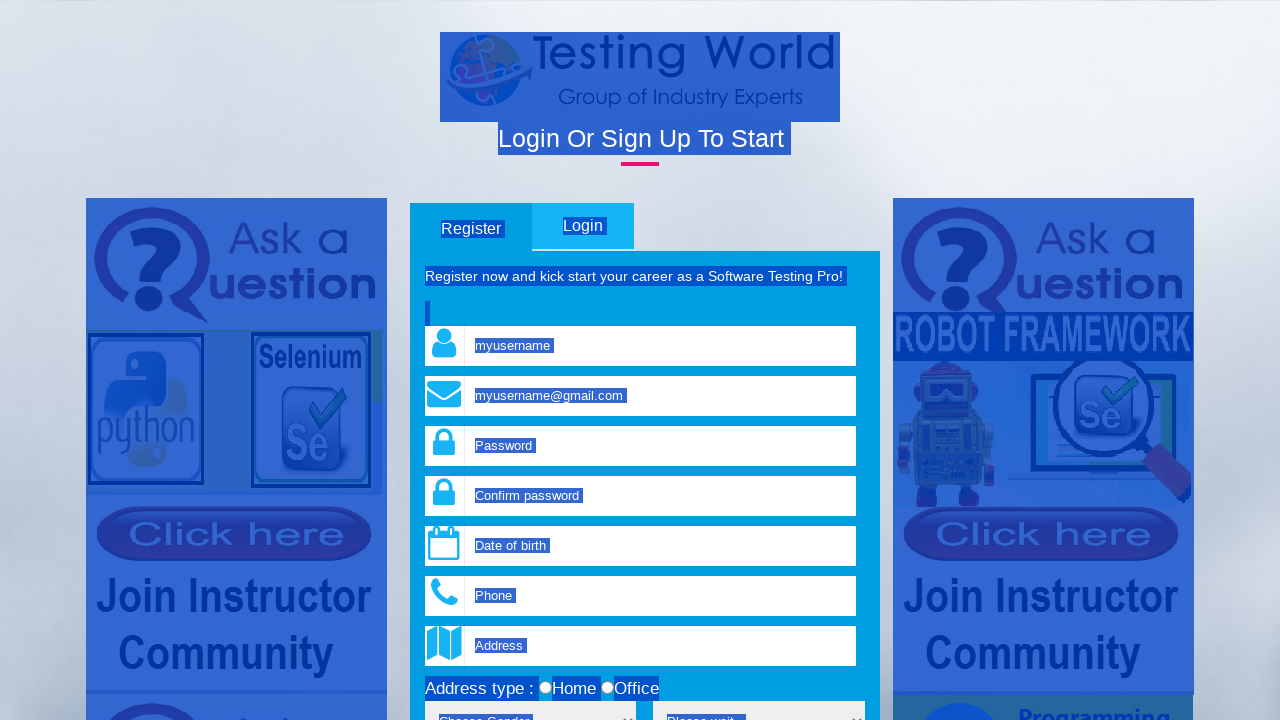

Pressed Ctrl+C to copy selected content to clipboard
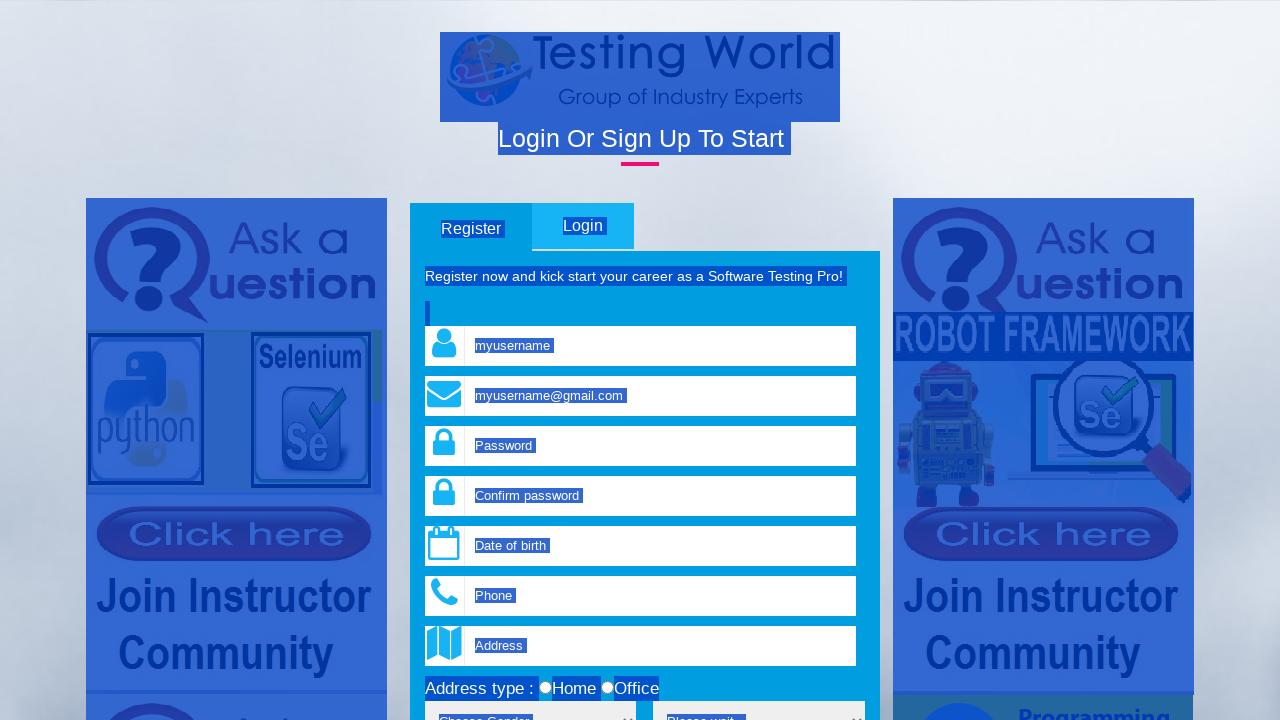

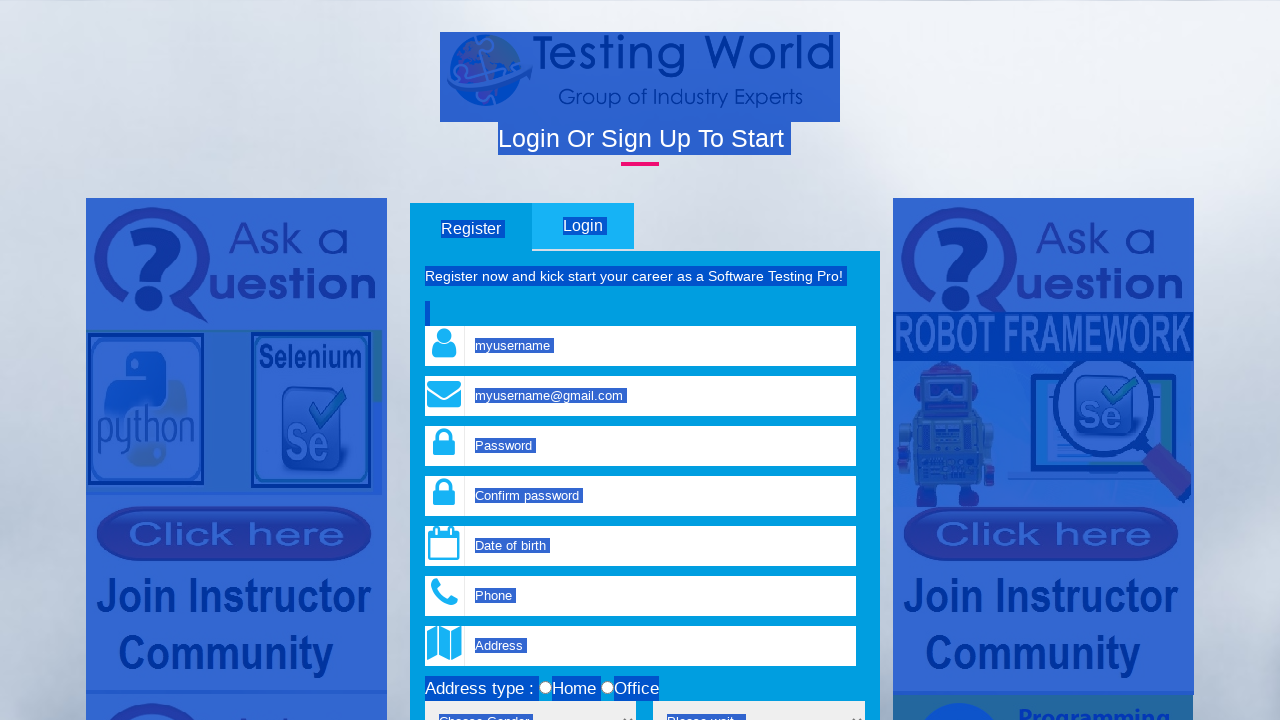